Tests registration form validation by entering mismatched email addresses and verifying confirmation email error message appears

Starting URL: https://alada.vn/tai-khoan/dang-ky.html

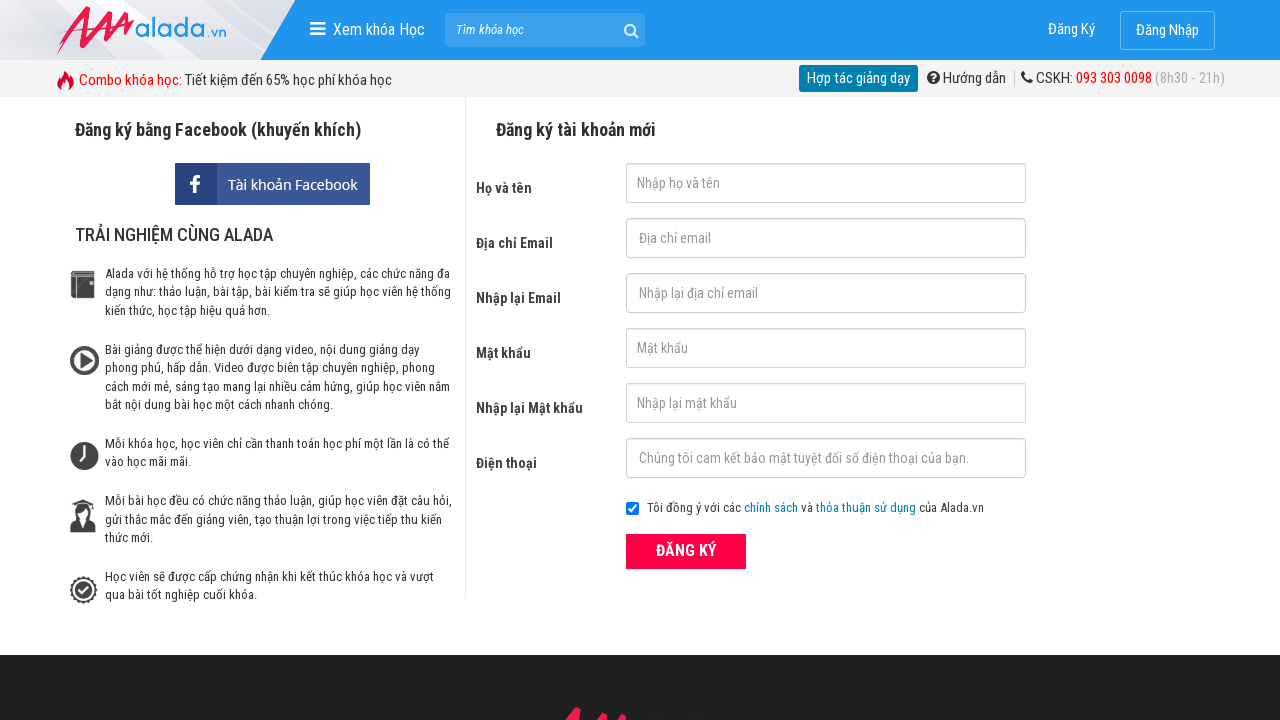

Filled first name field with 'John Wick' on #txtFirstname
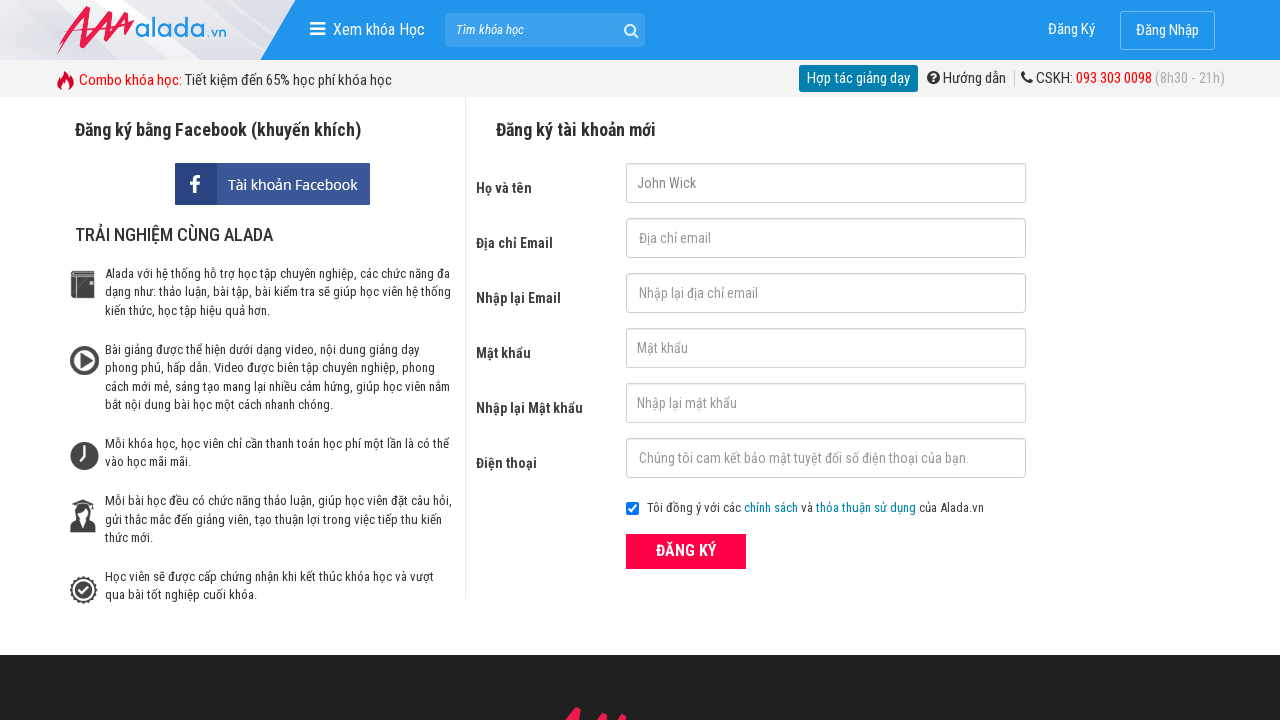

Filled email field with 'johnwick@gmail.net' on #txtEmail
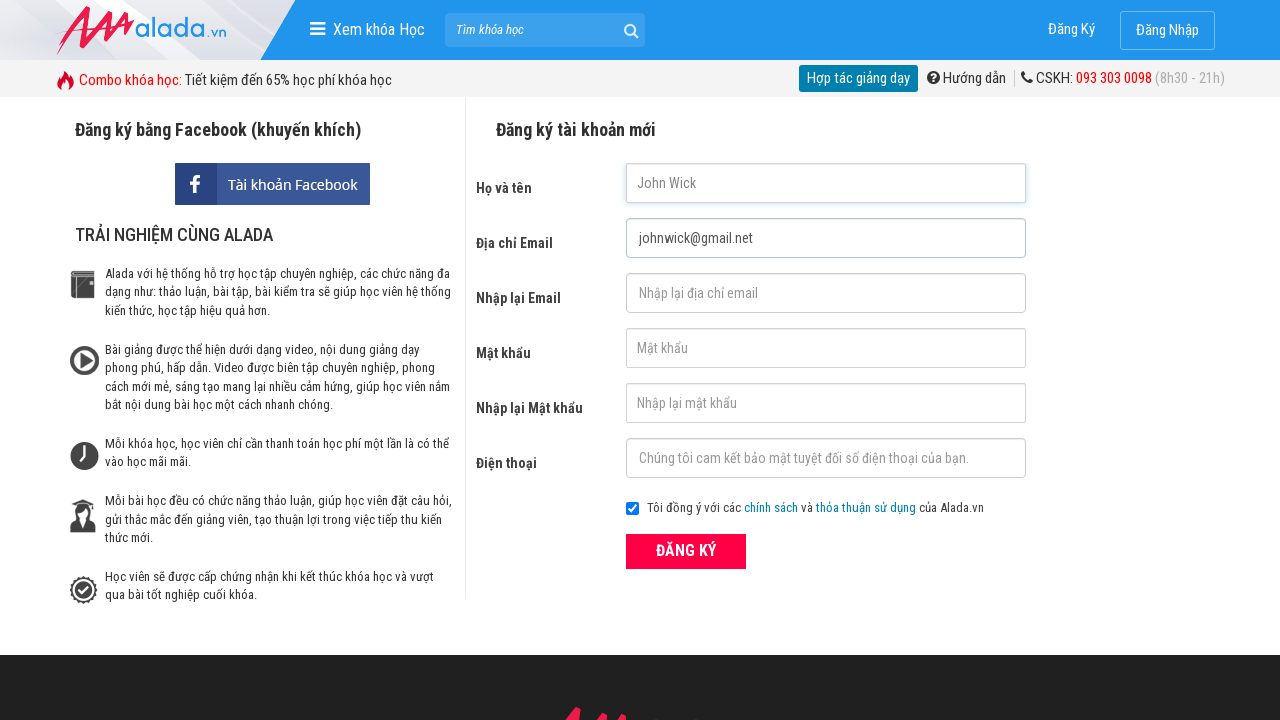

Filled confirm email field with 'johnwick@gmail.com' (mismatched) on #txtCEmail
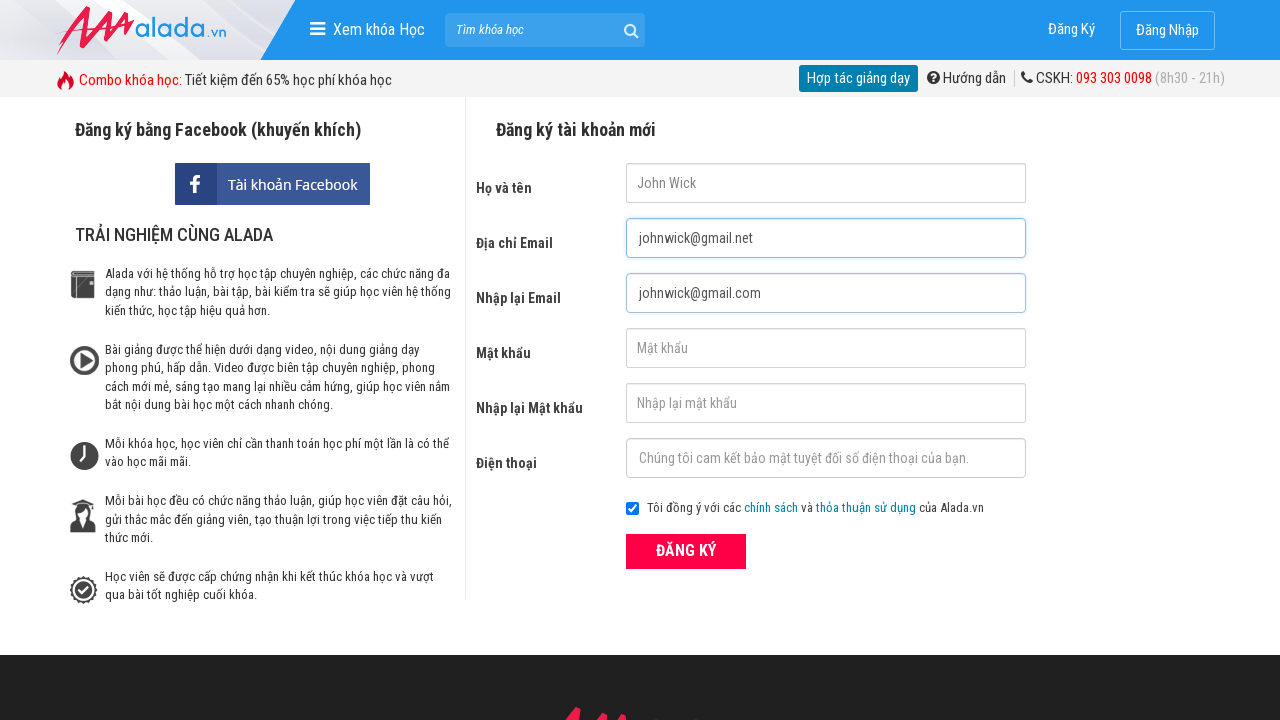

Filled password field with '12345678' on #txtPassword
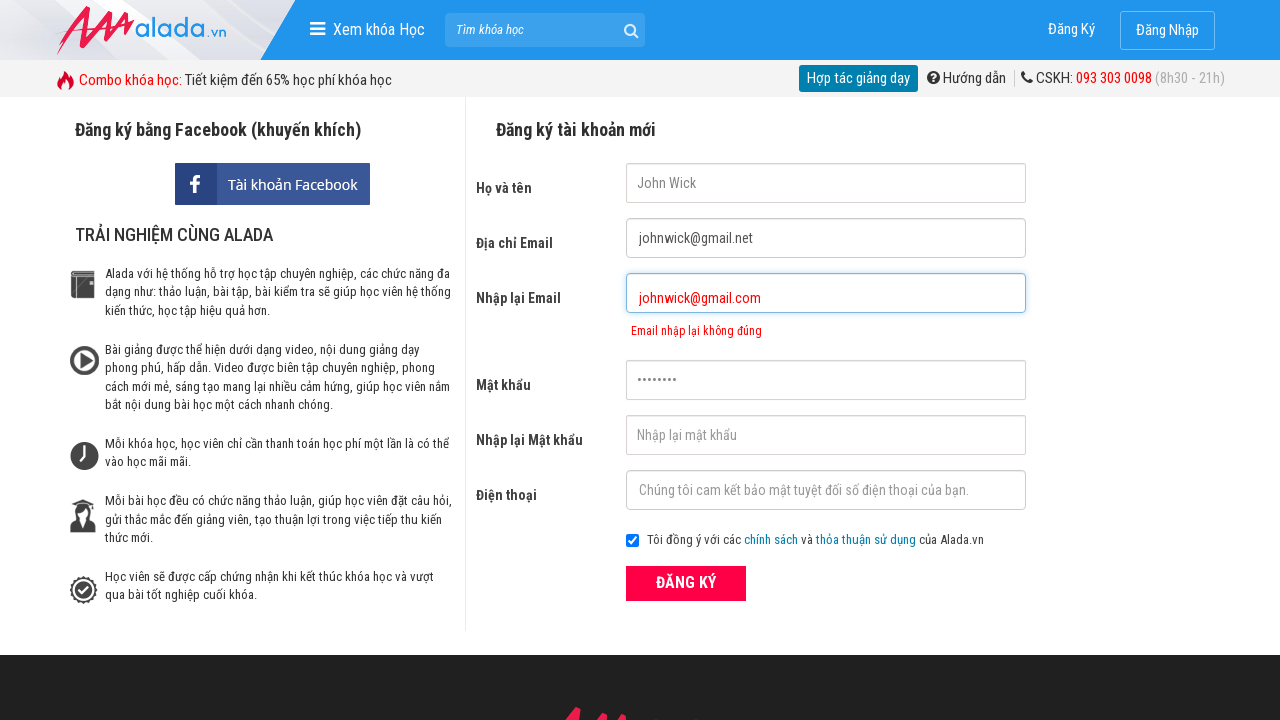

Filled confirm password field with '12345678' on #txtCPassword
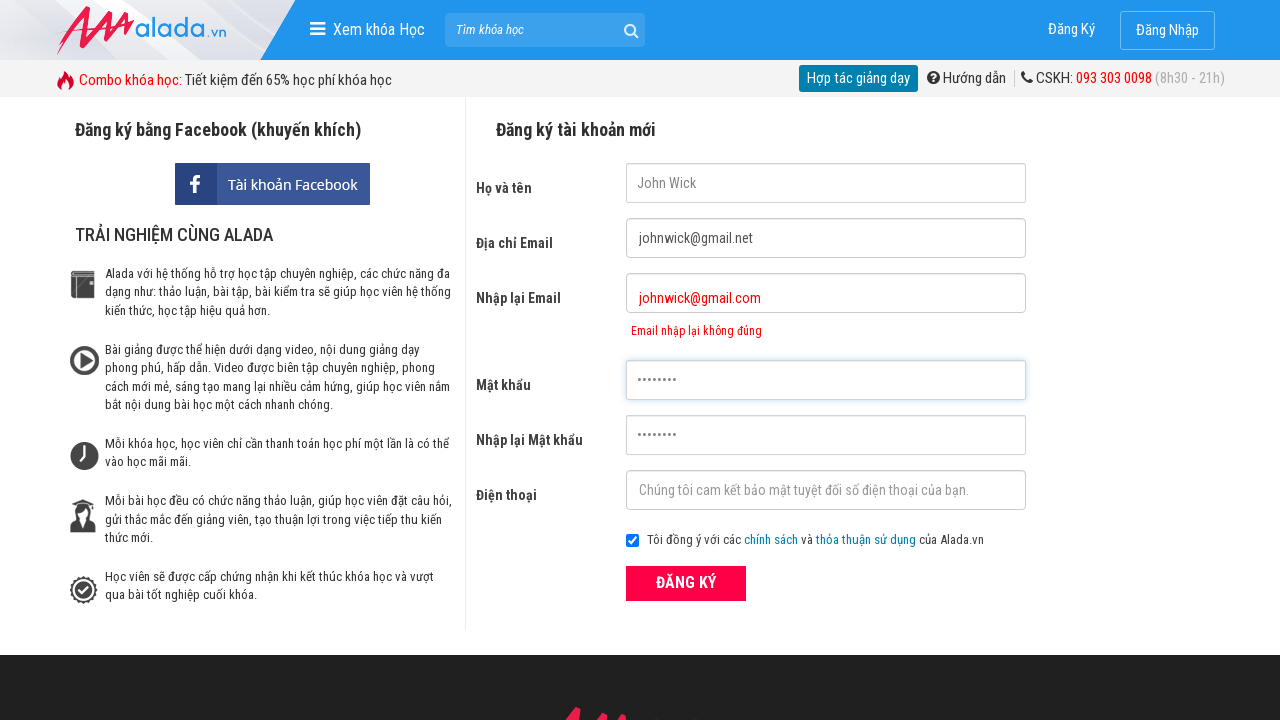

Filled phone field with '09812345678' on #txtPhone
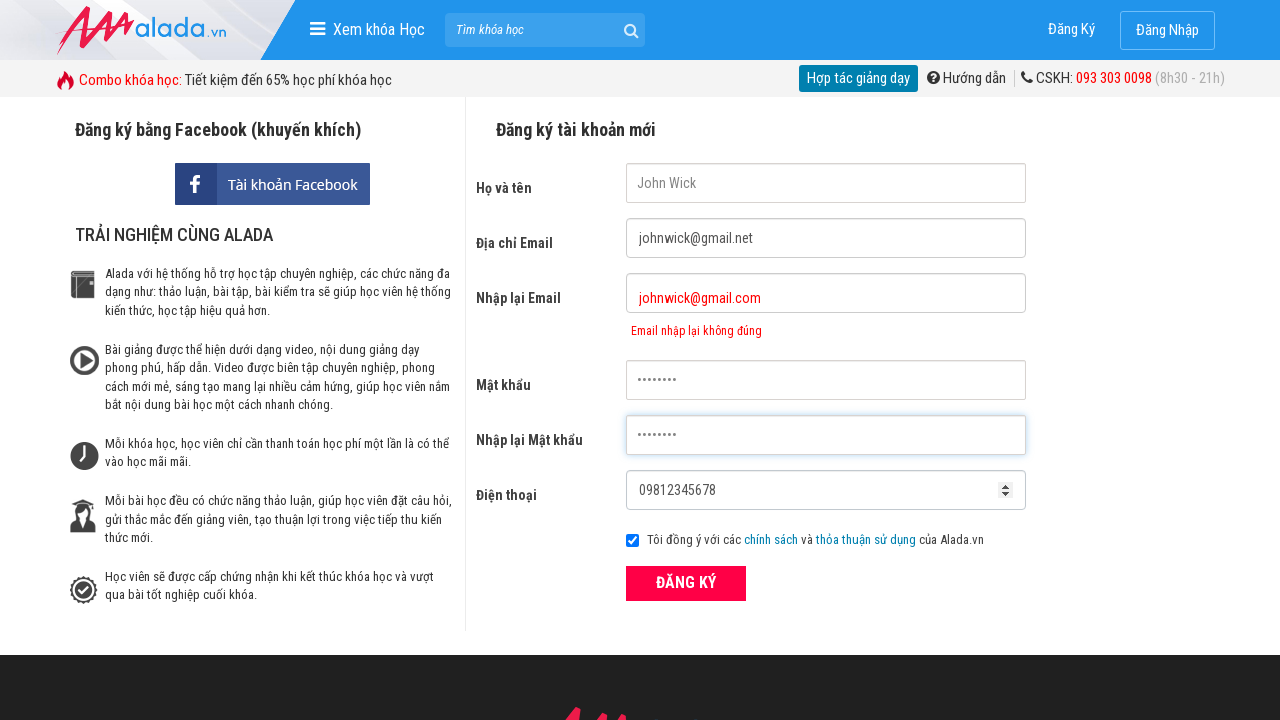

Clicked register button to submit form at (686, 583) on xpath=//button[@type='submit' and text()='ĐĂNG KÝ']
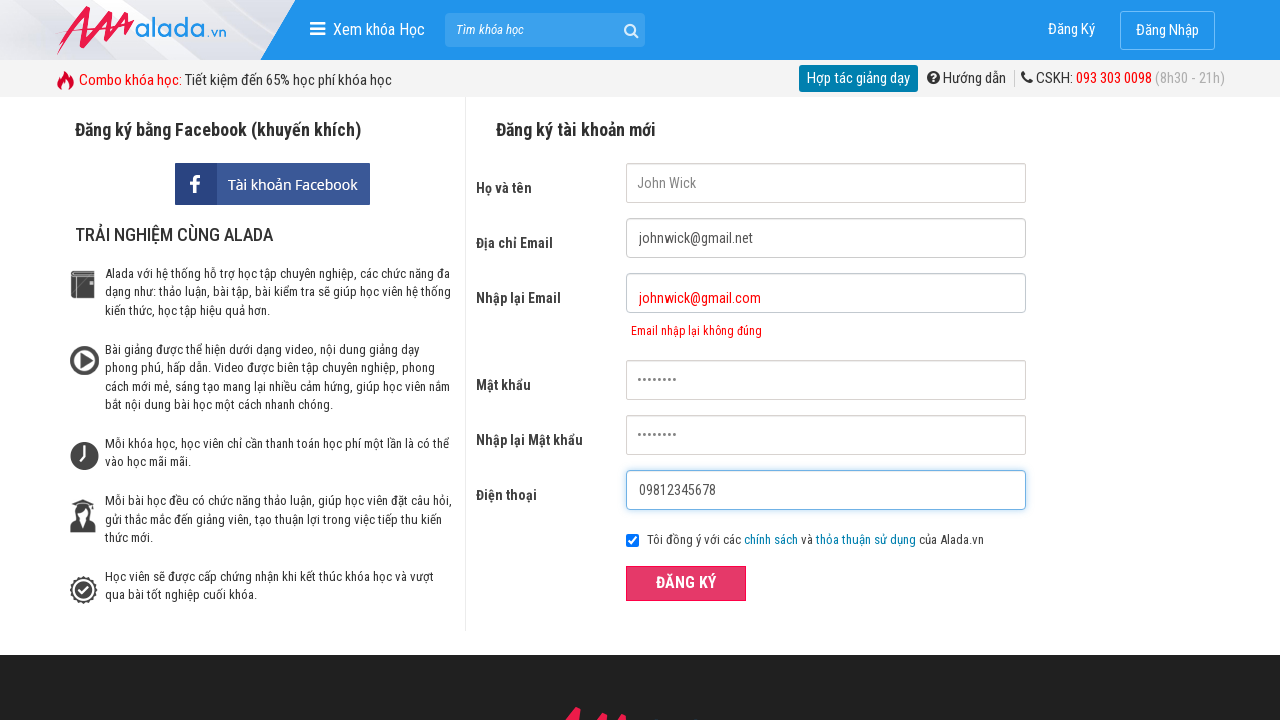

Confirm email error message appeared, validating mismatched email addresses
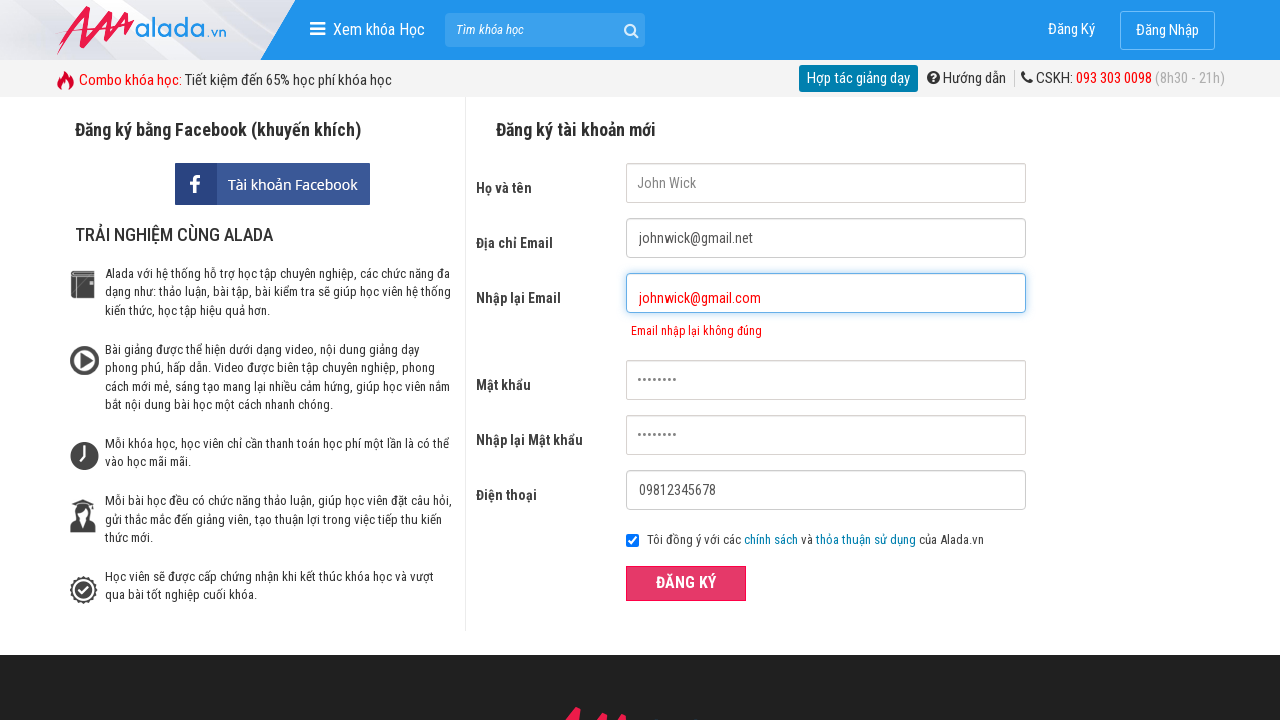

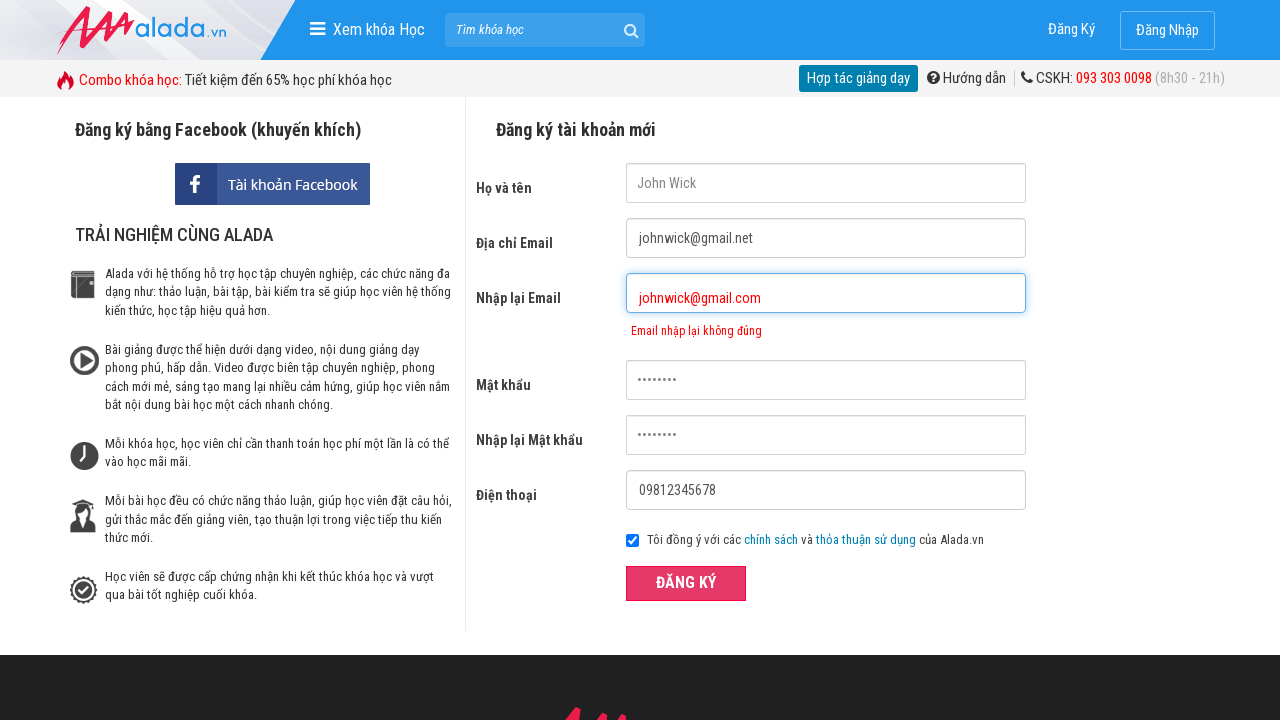